Solves a mathematical captcha by calculating a formula based on the displayed value, then fills the answer and submits the form with checkbox and radio button selections

Starting URL: http://suninjuly.github.io/math.html

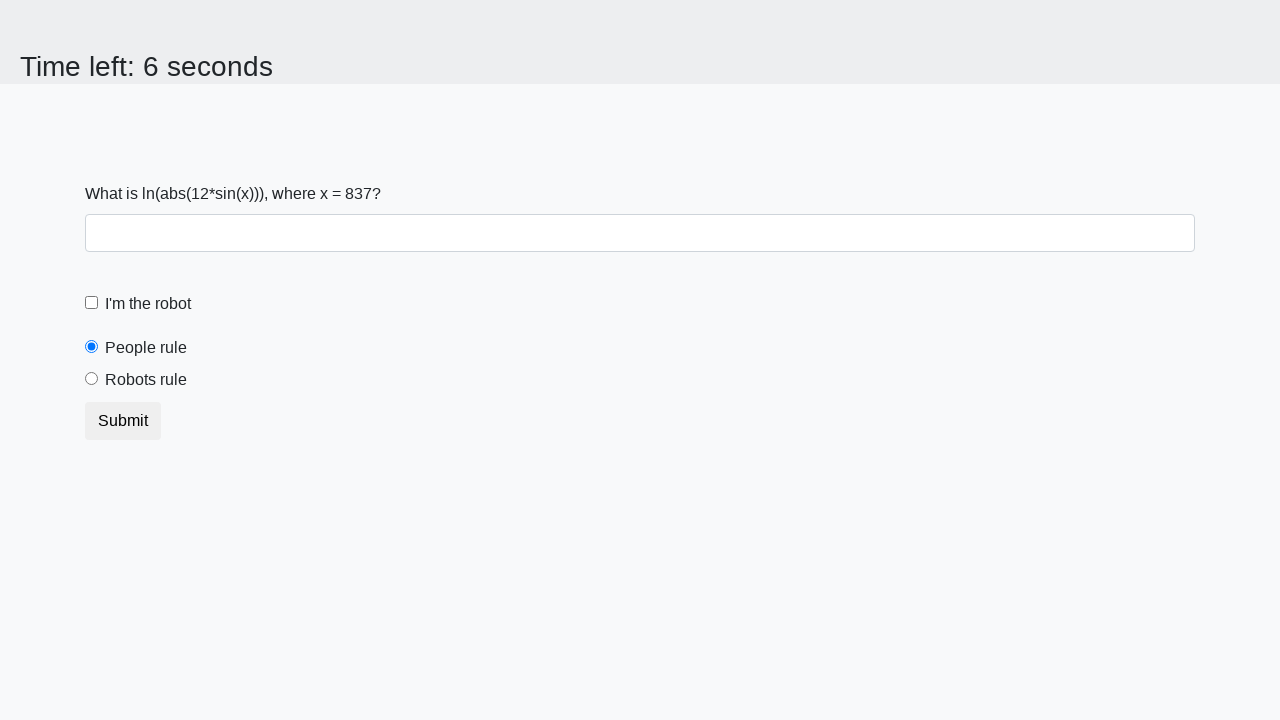

Located the input value element
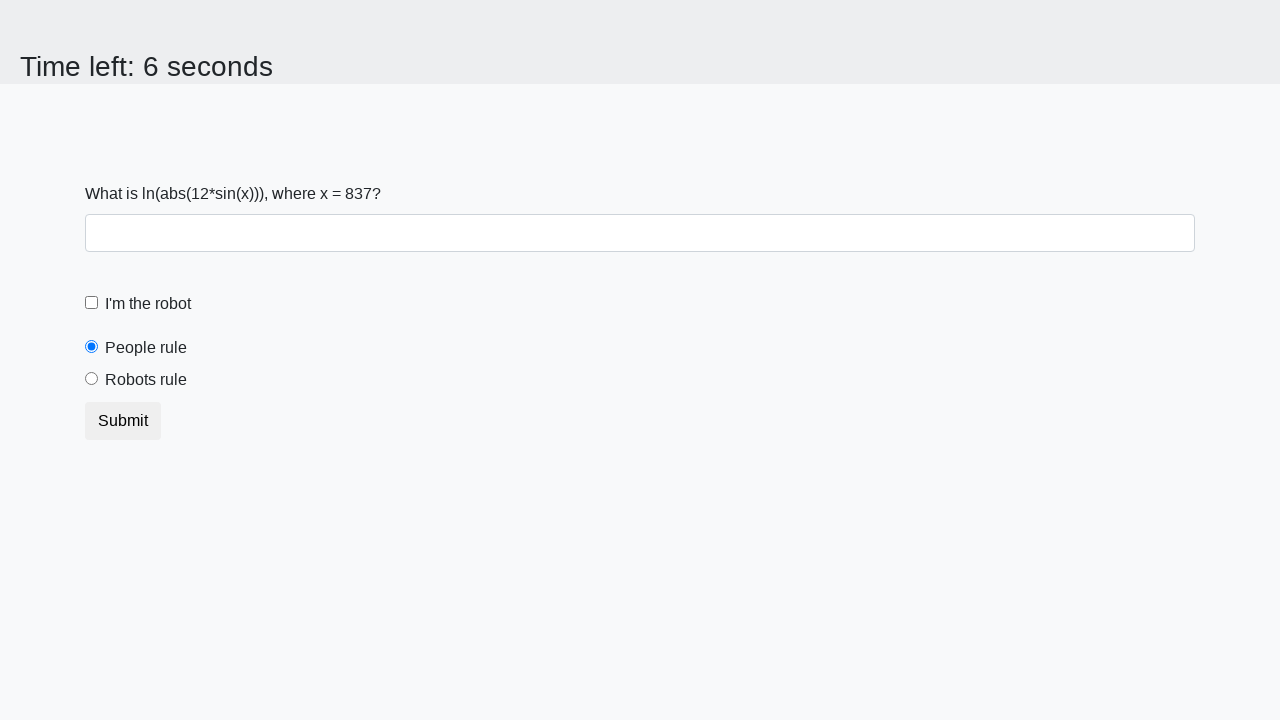

Retrieved input value from page: 837
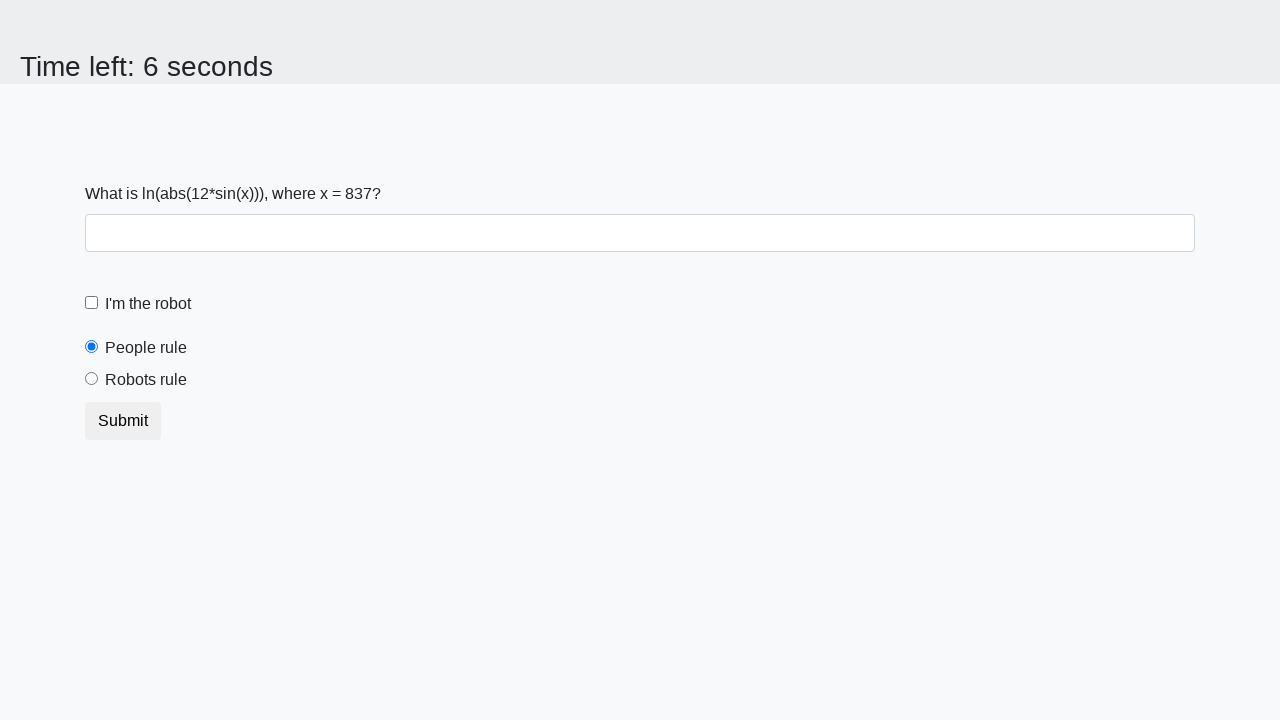

Calculated mathematical formula result: 2.4571695835050766
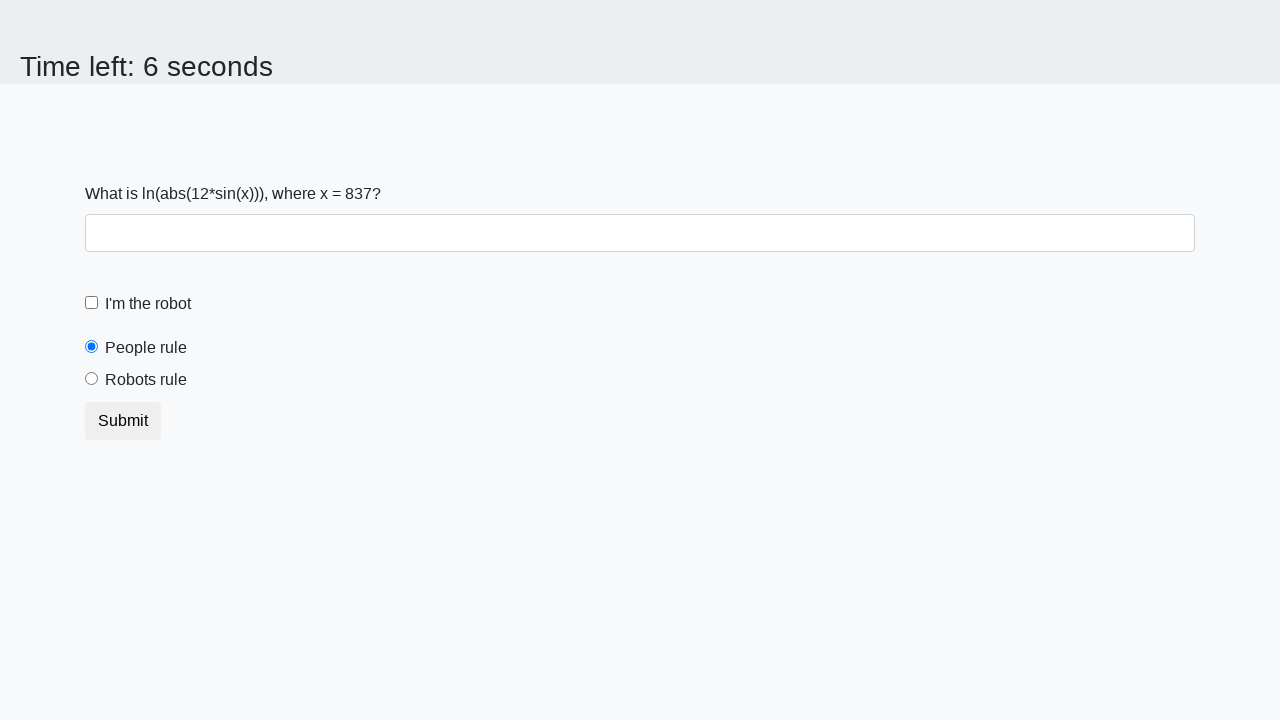

Filled answer field with calculated value: 2.4571695835050766 on #answer
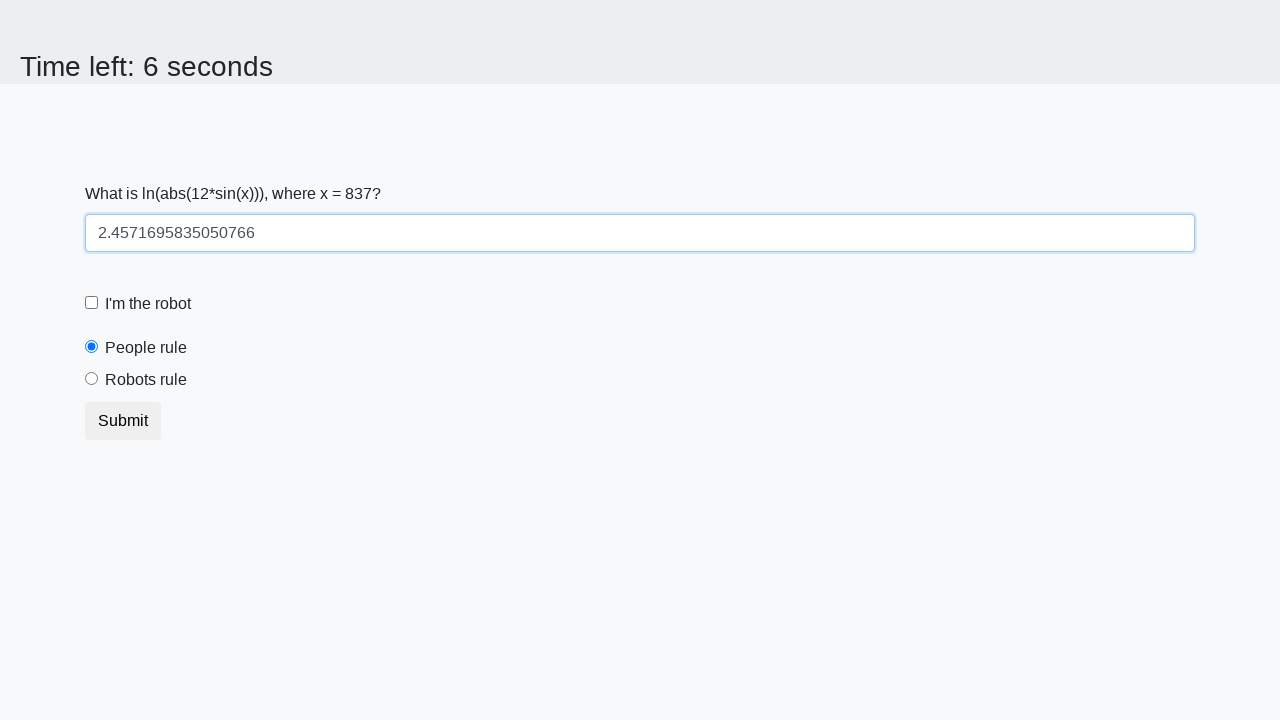

Checked the robot checkbox at (92, 303) on #robotCheckbox
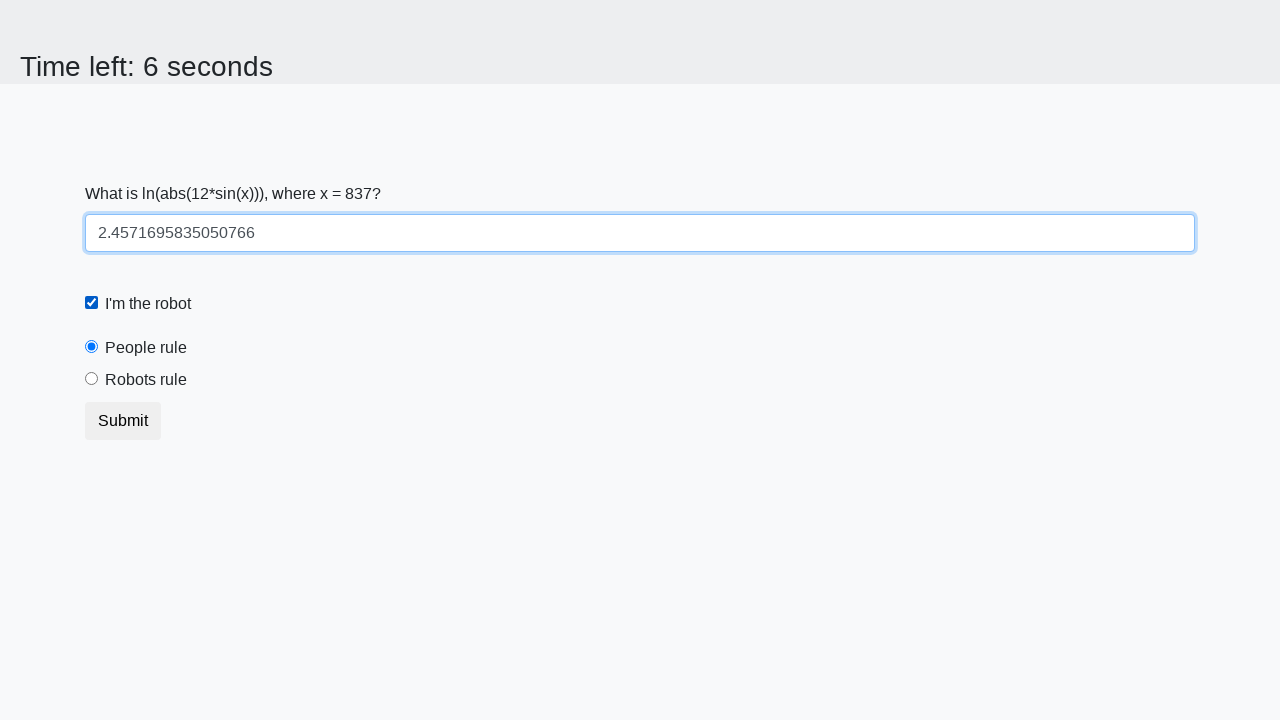

Selected the 'robots' radio button at (92, 379) on [value='robots']
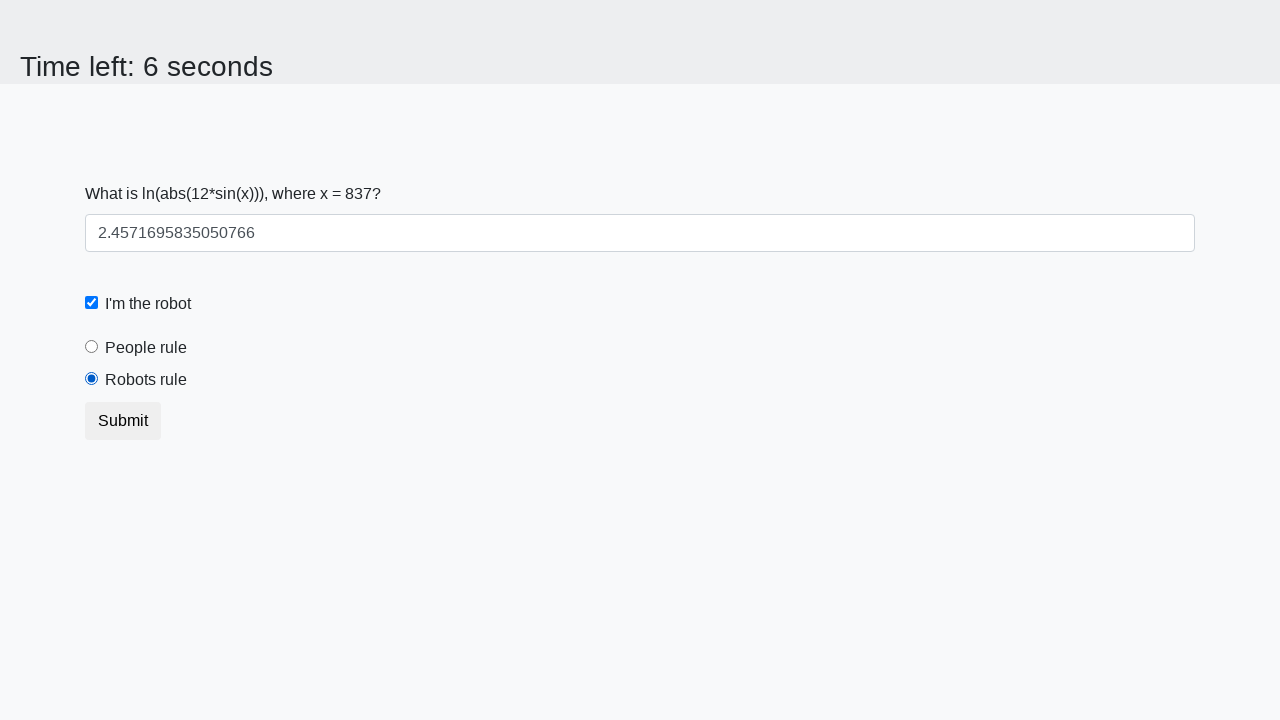

Clicked the submit button at (123, 421) on button.btn
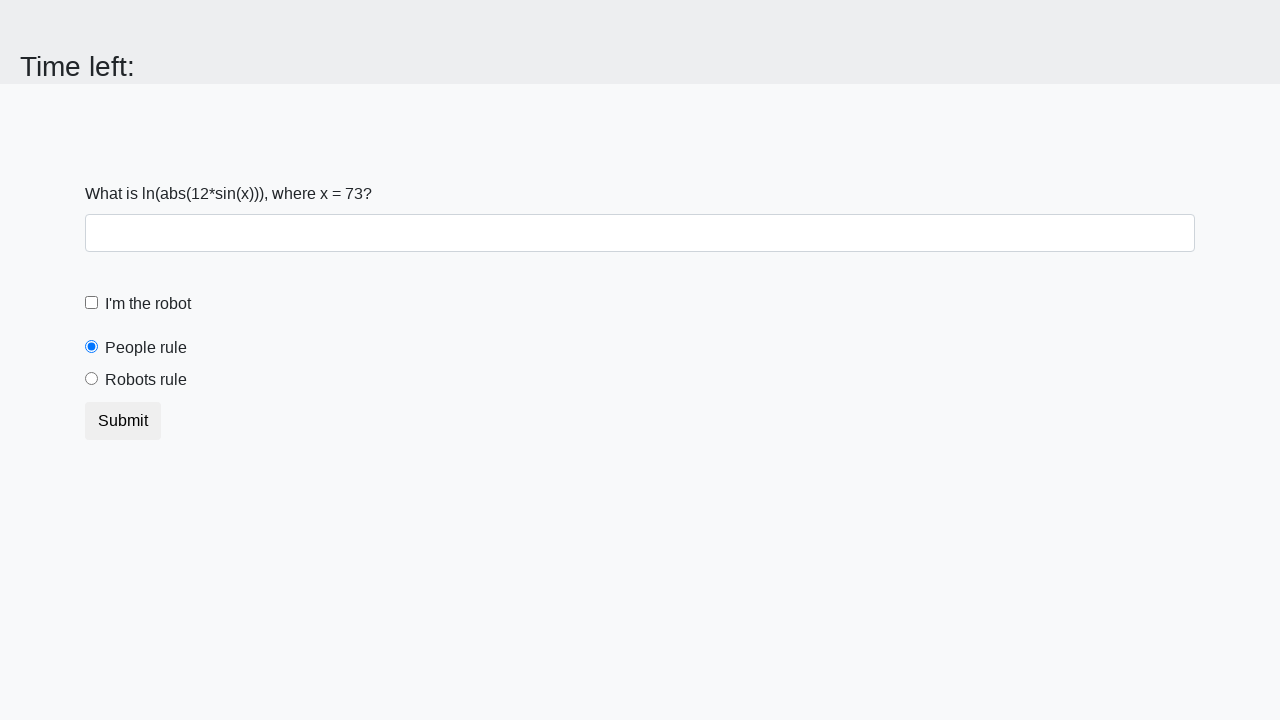

Waited 2 seconds for form submission result
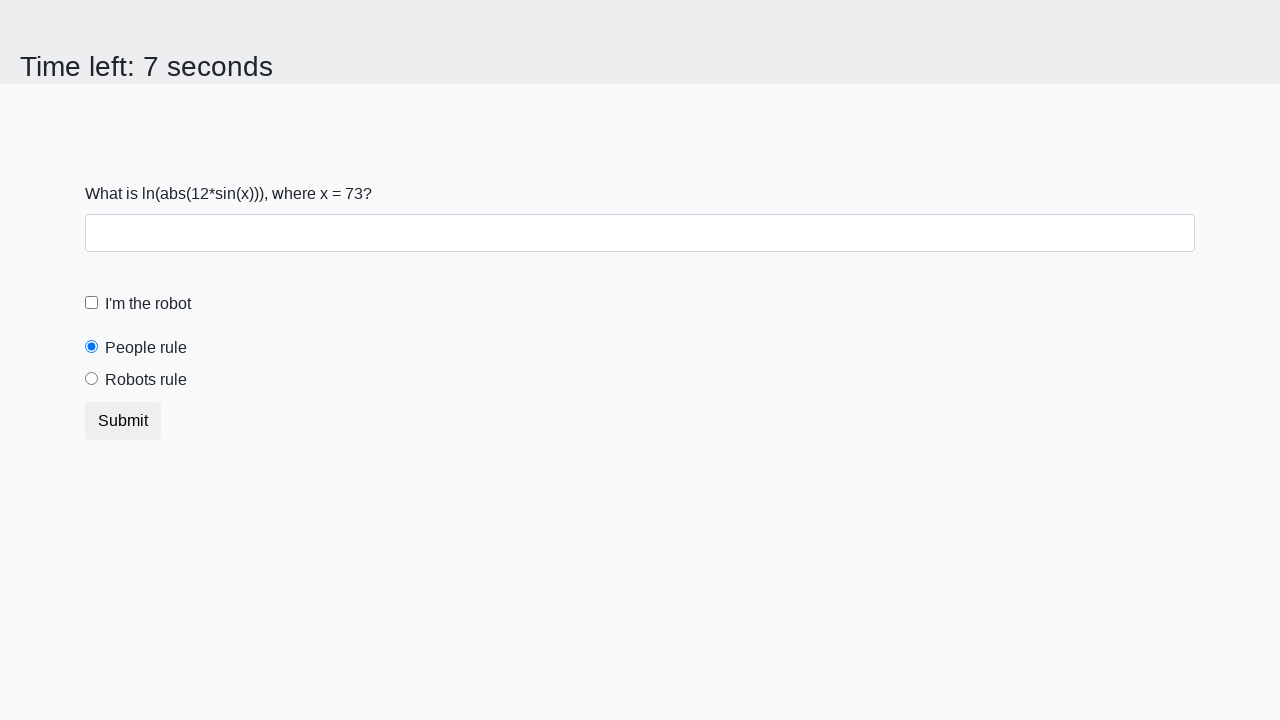

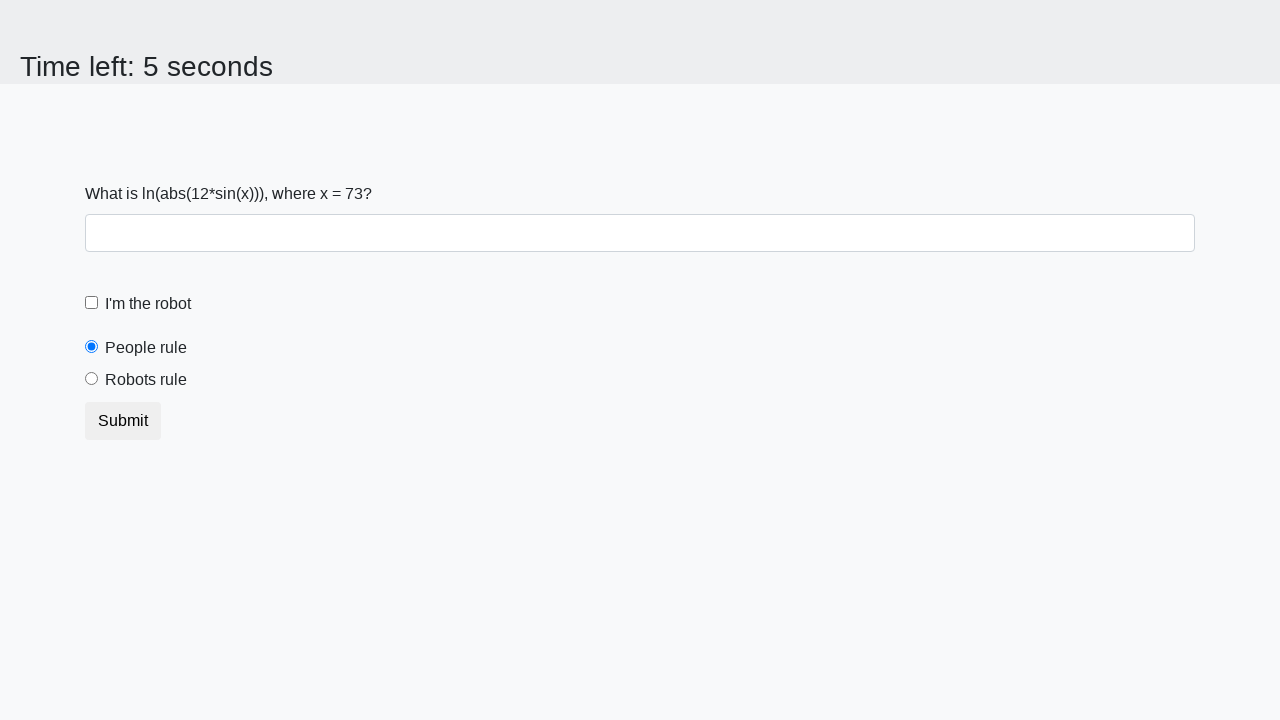